Tests dynamic loading functionality by clicking a start button and verifying that "Hello World!" text appears after the loading completes

Starting URL: https://automationfc.github.io/dynamic-loading/

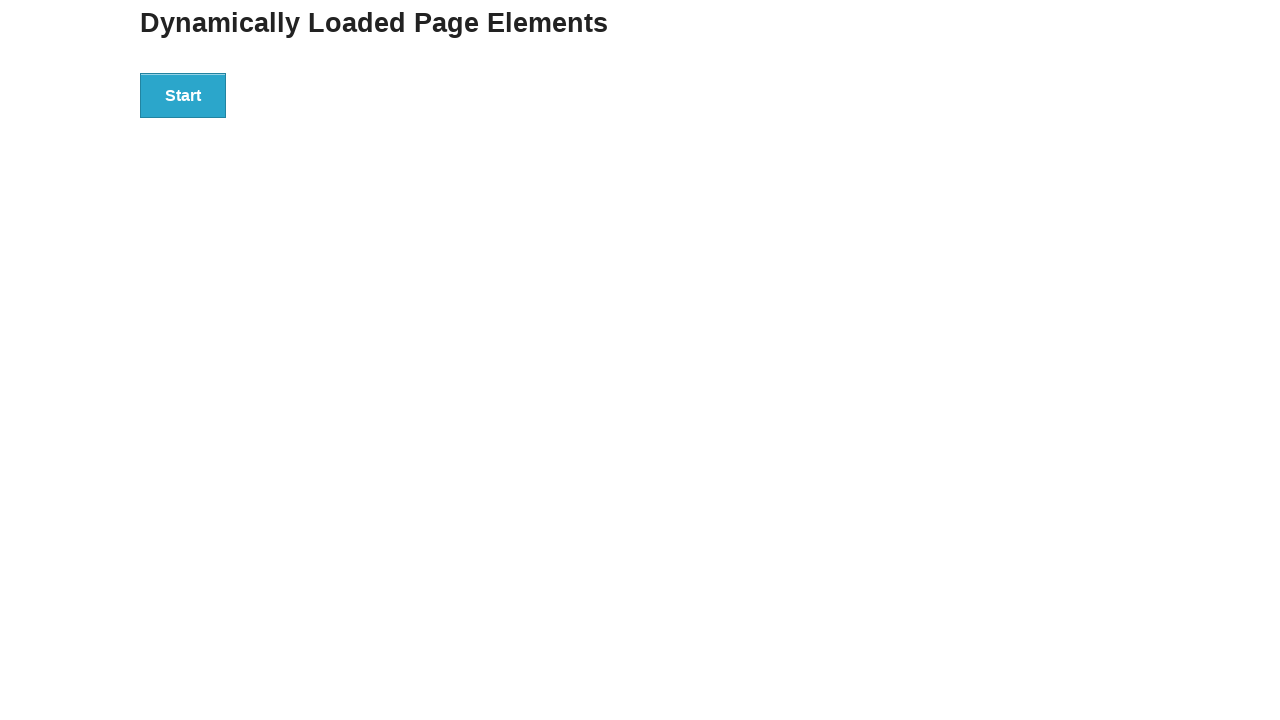

Navigated to dynamic loading test page
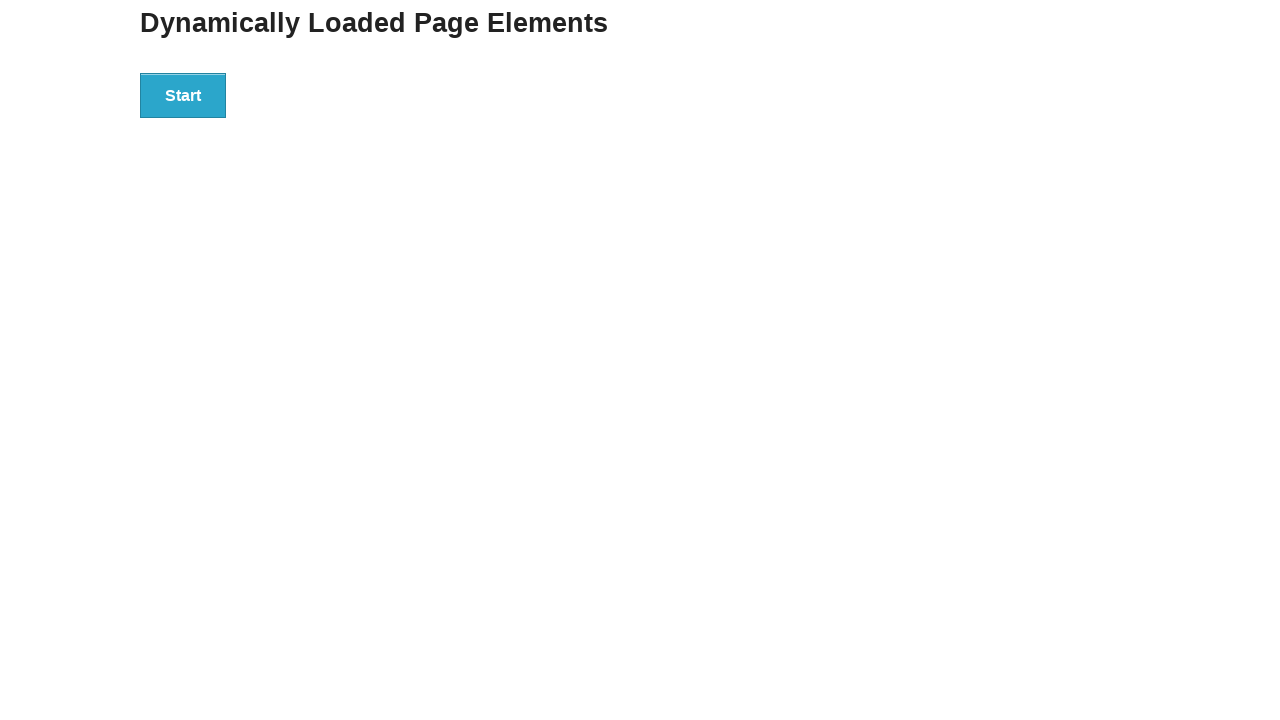

Clicked start button to trigger dynamic loading at (183, 95) on div#start > button
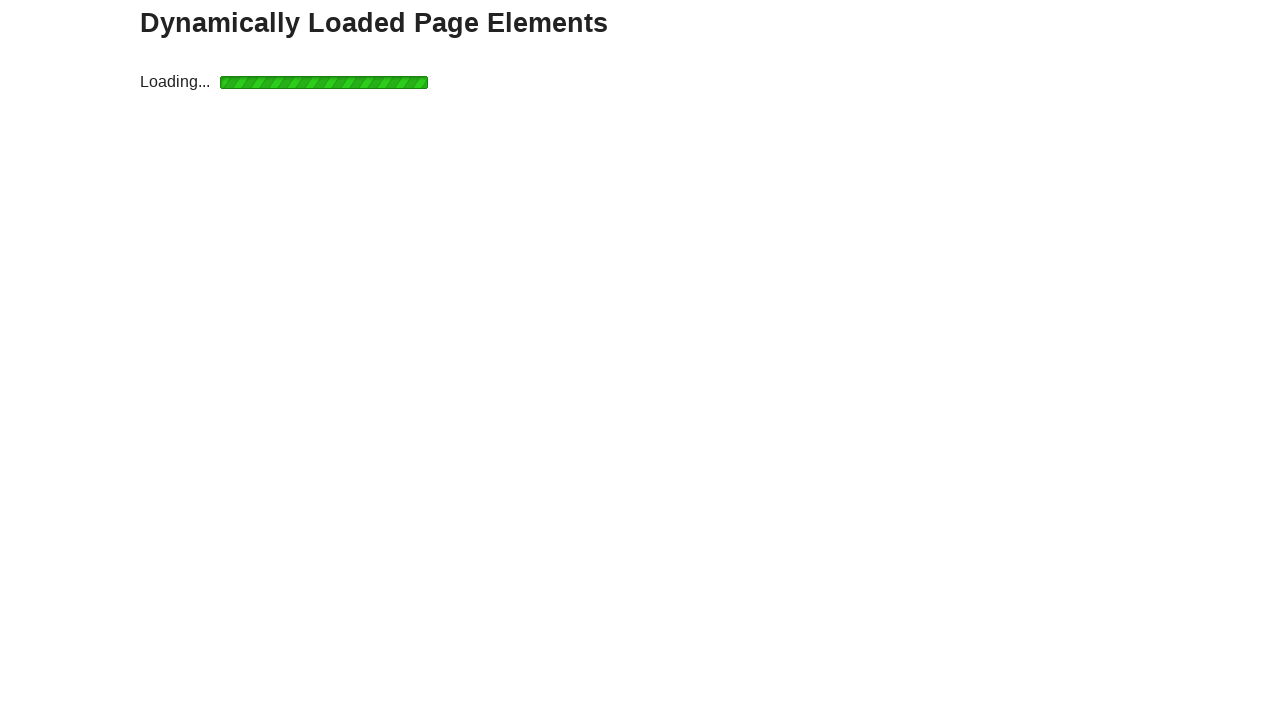

Waited for finish element to appear after loading completes
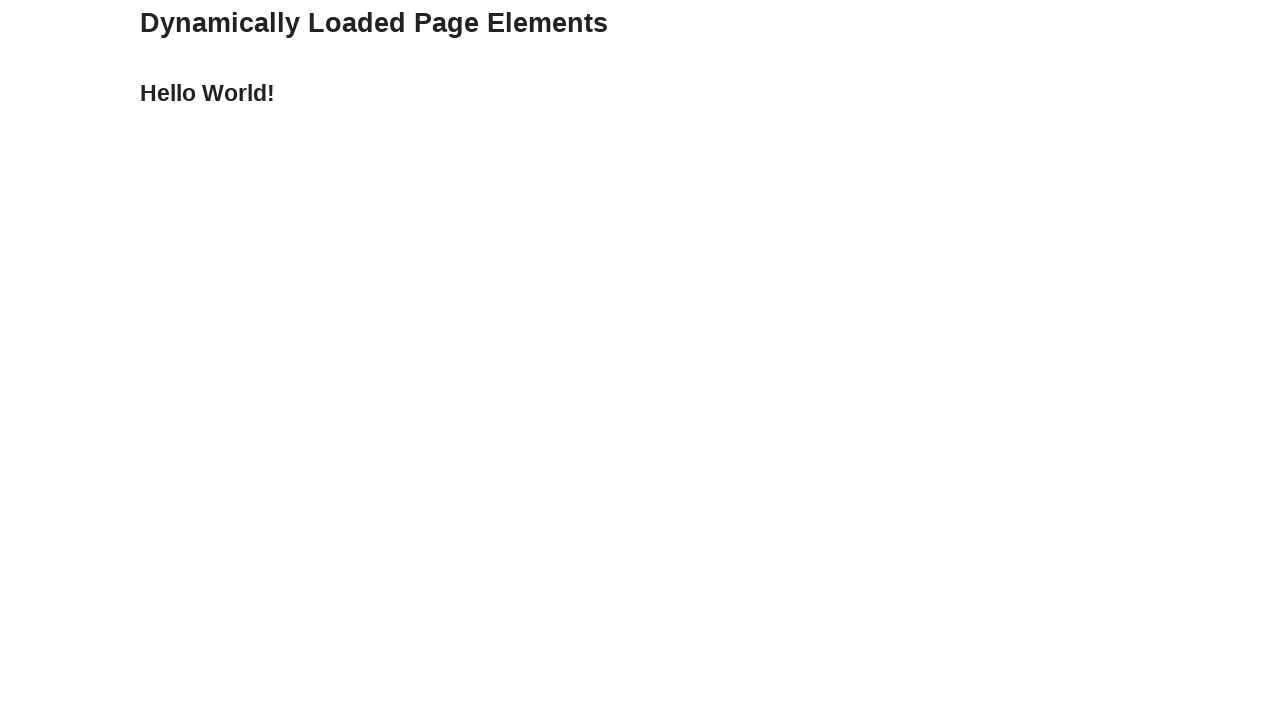

Verified that 'Hello World!' text appears in the finish element
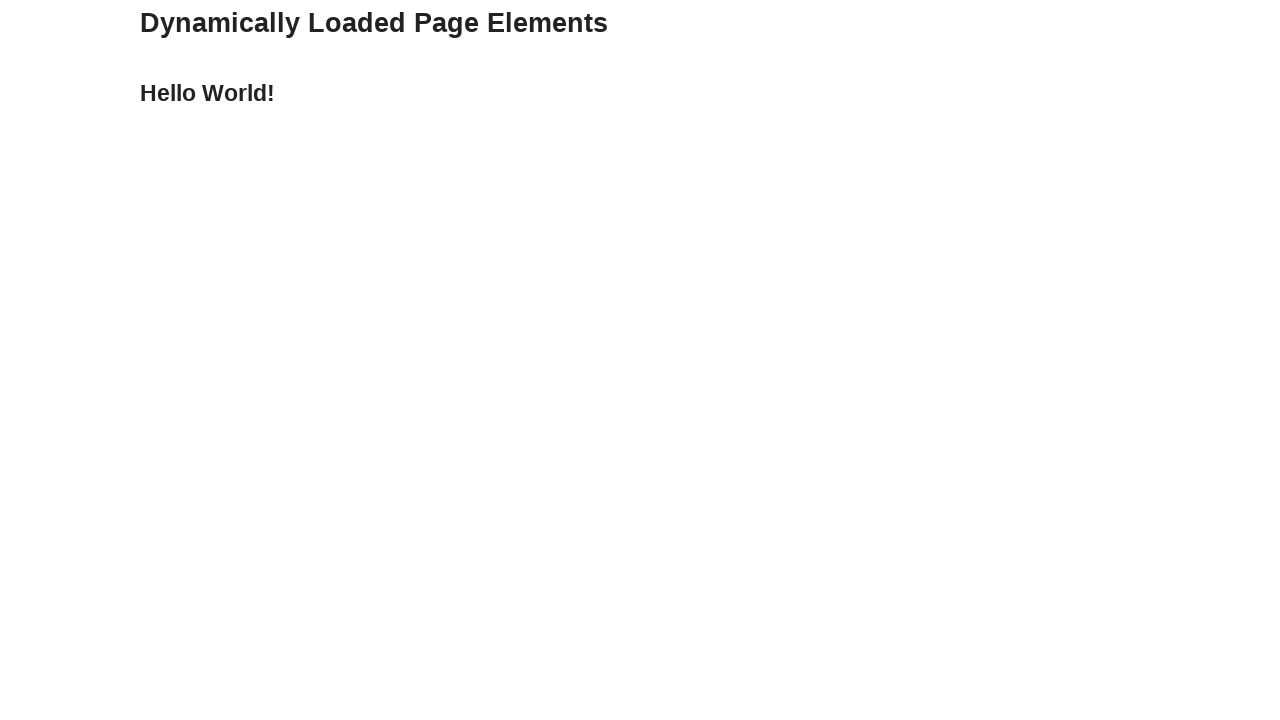

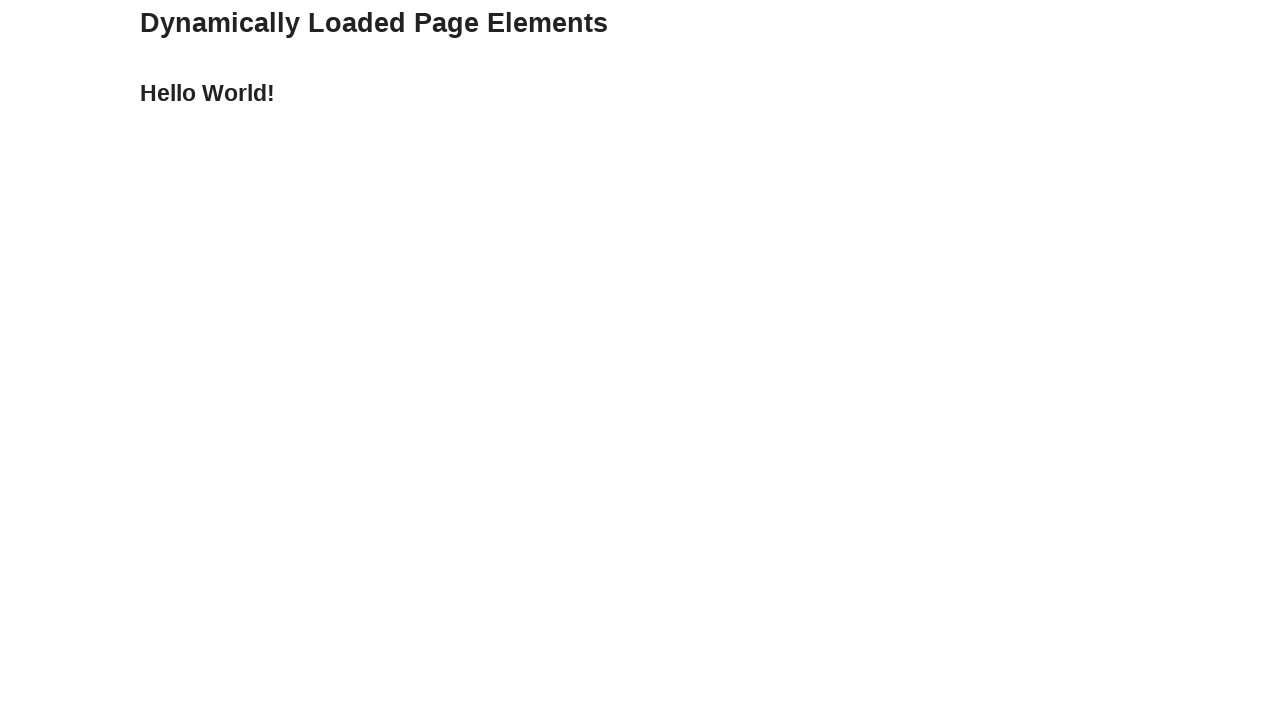